Tests the DemoQA Elements Text Box form by navigating to Elements section, filling username and email fields, submitting with invalid email, then correcting the email.

Starting URL: https://demoqa.com

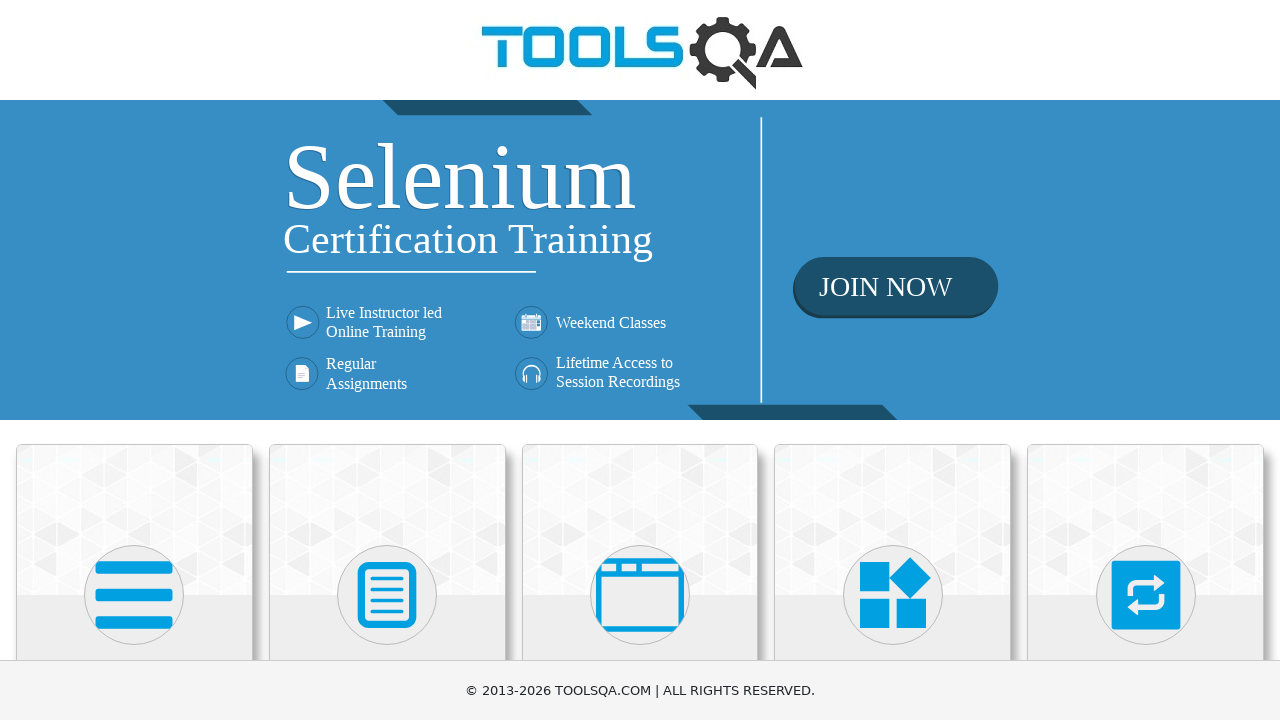

Clicked on Elements menu at (134, 360) on xpath=//h5[normalize-space()='Elements']
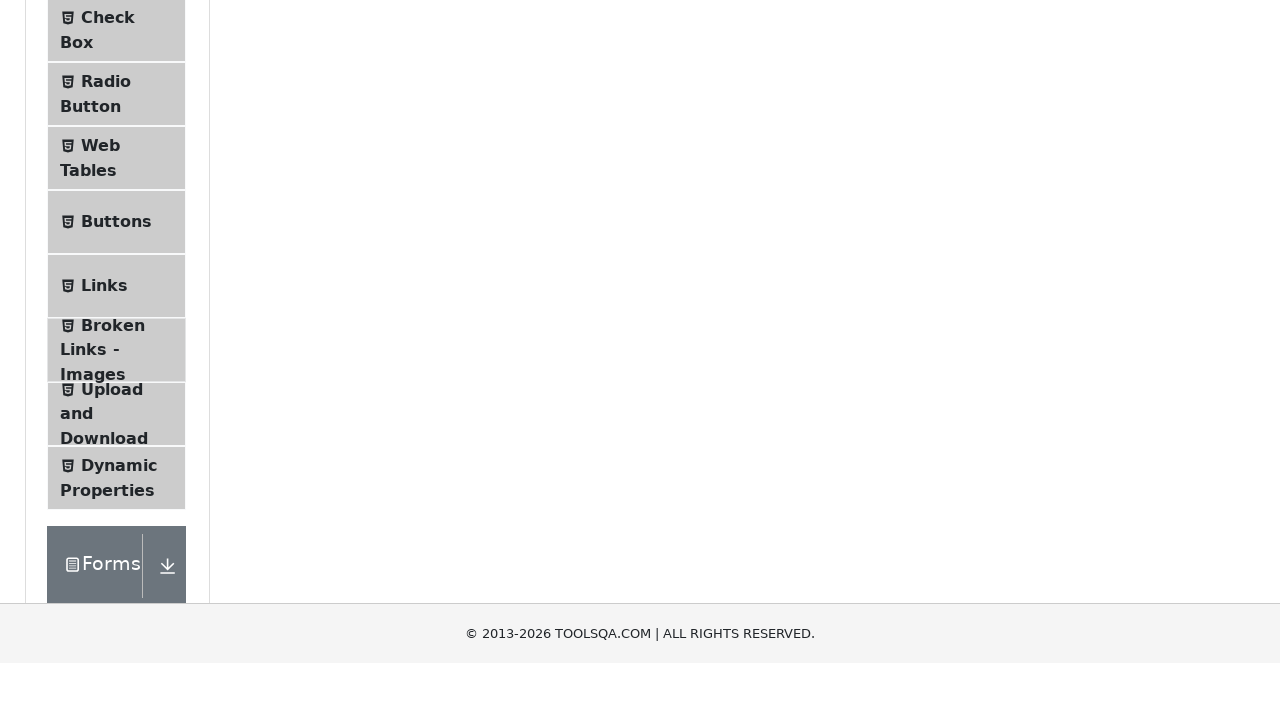

Clicked on Text Box submenu at (116, 261) on #item-0
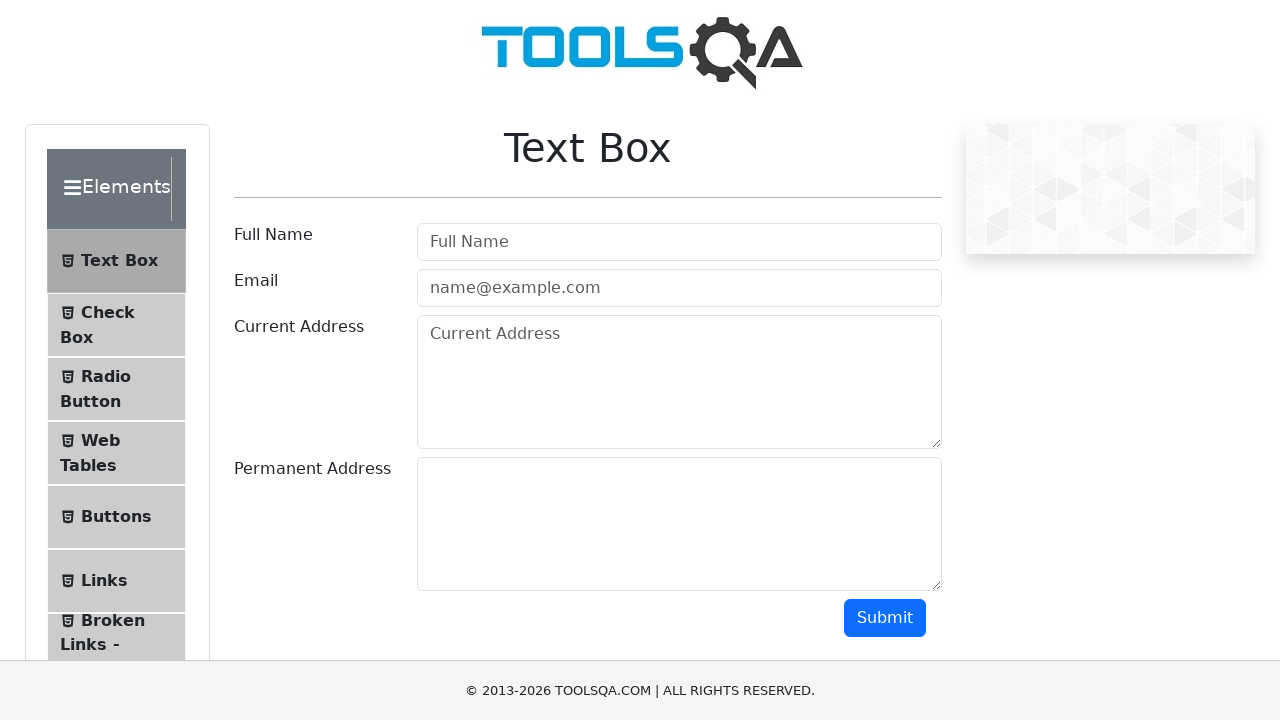

Filled username field with 'FramesUser' on #userName
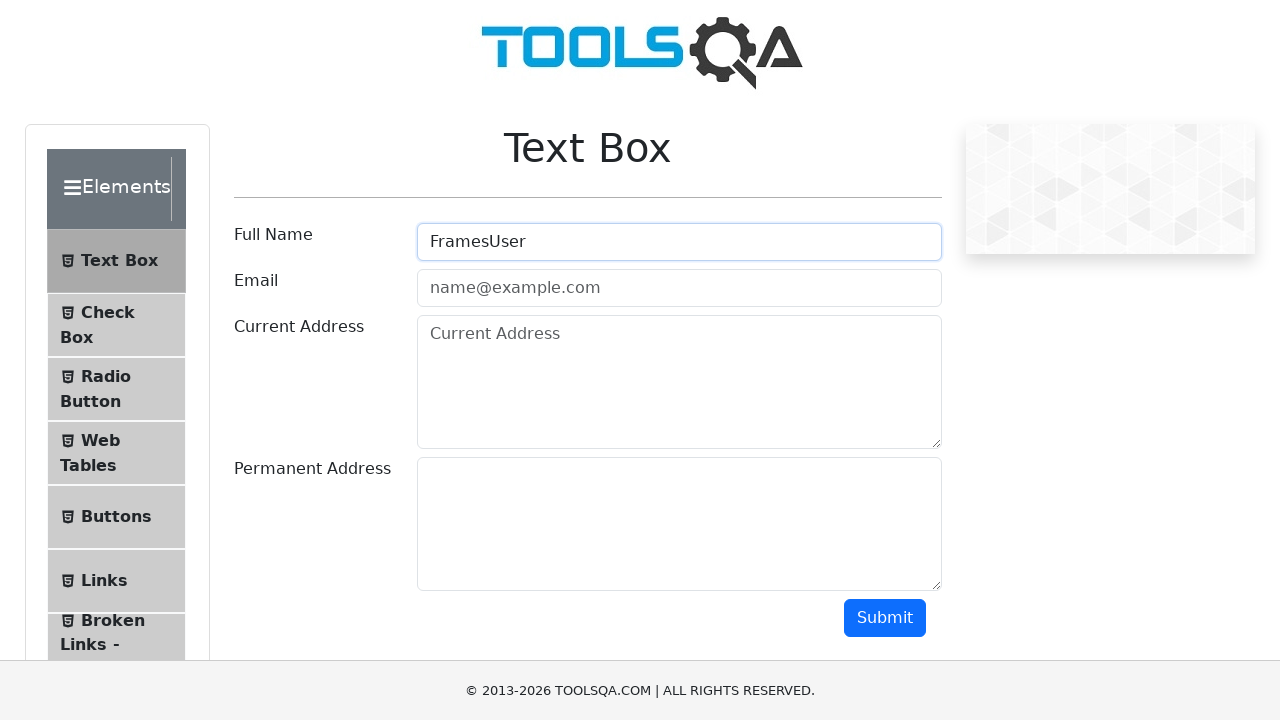

Filled email field with invalid email 'framebad' on #userEmail
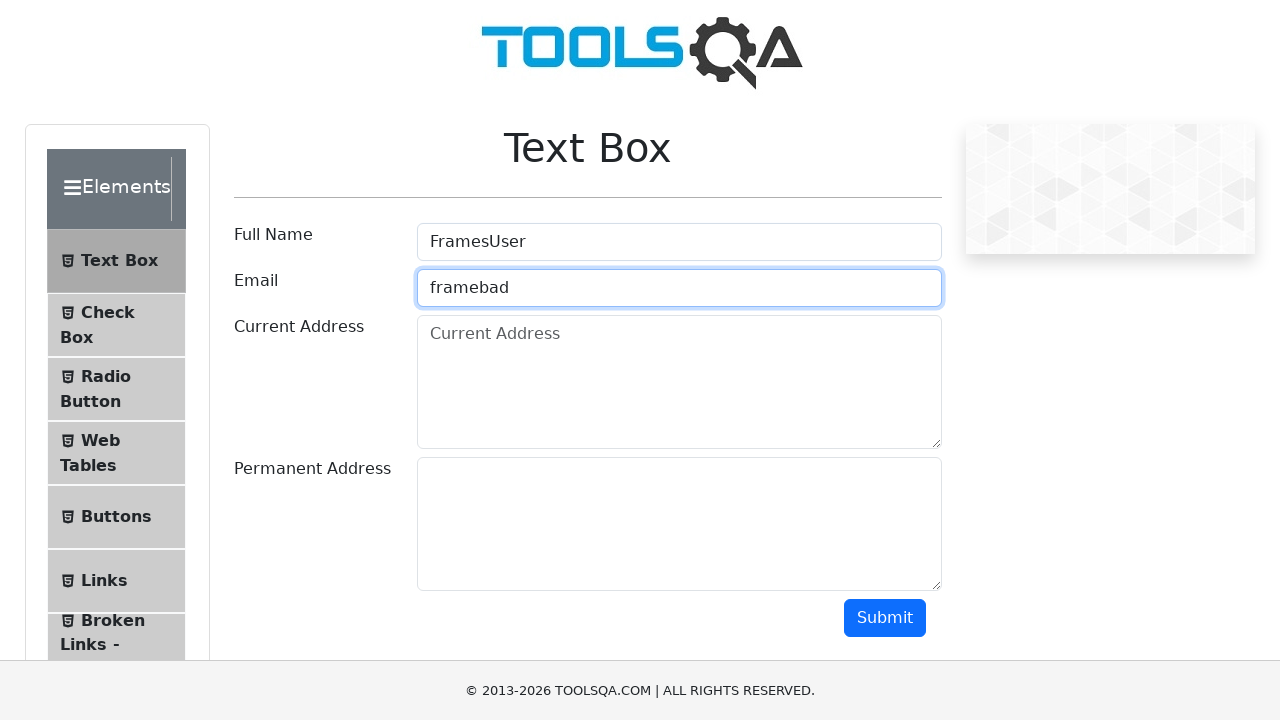

Clicked submit button with invalid email at (885, 618) on #submit
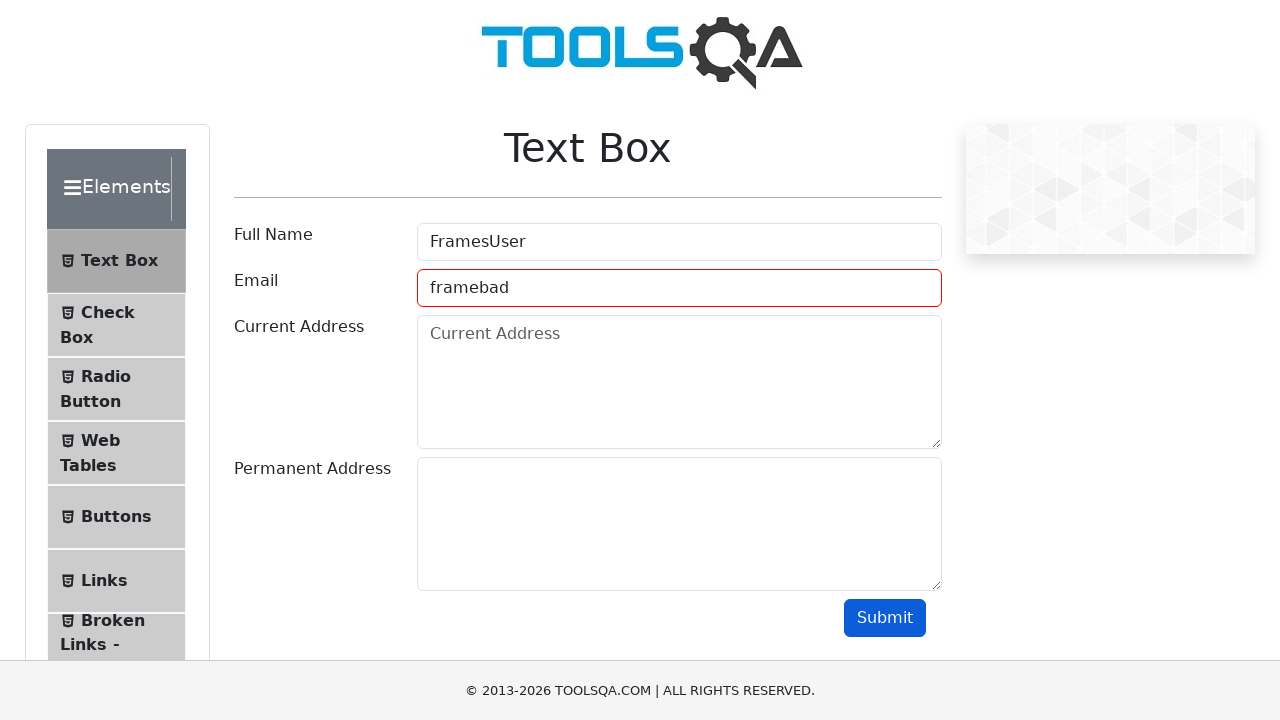

Cleared email field on #userEmail
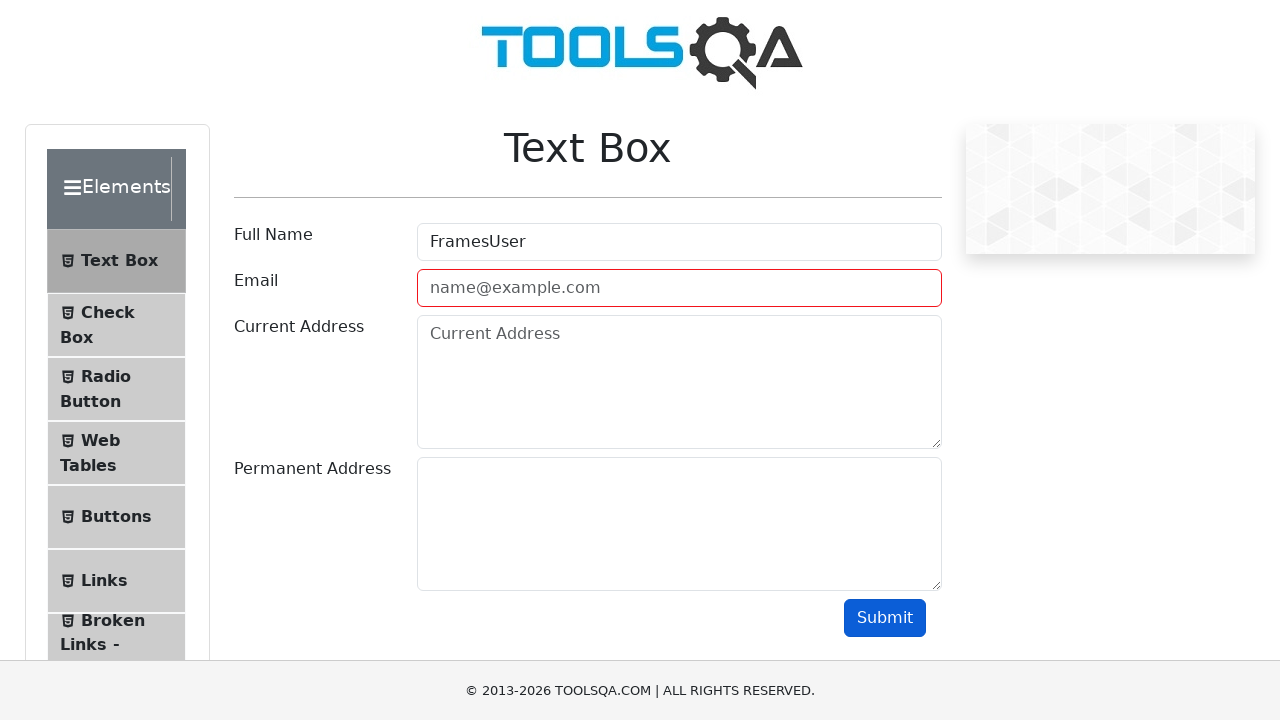

Filled email field with valid email 'frames@qa.com' on #userEmail
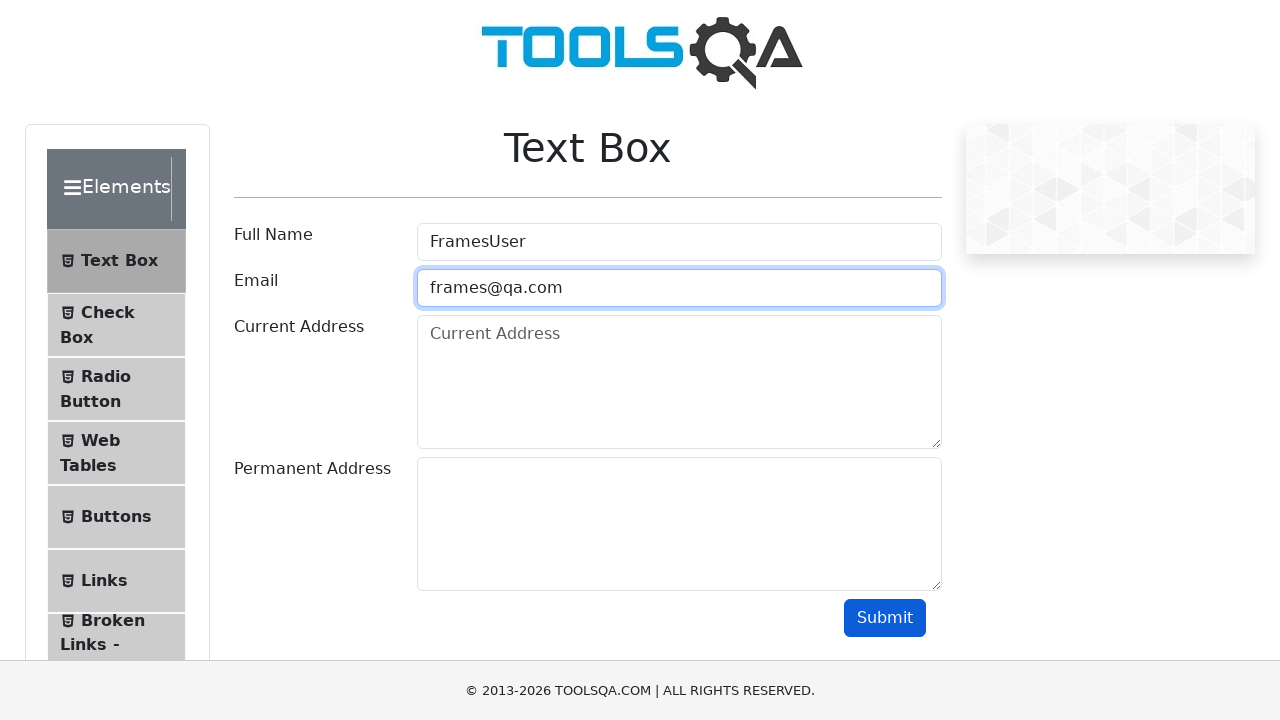

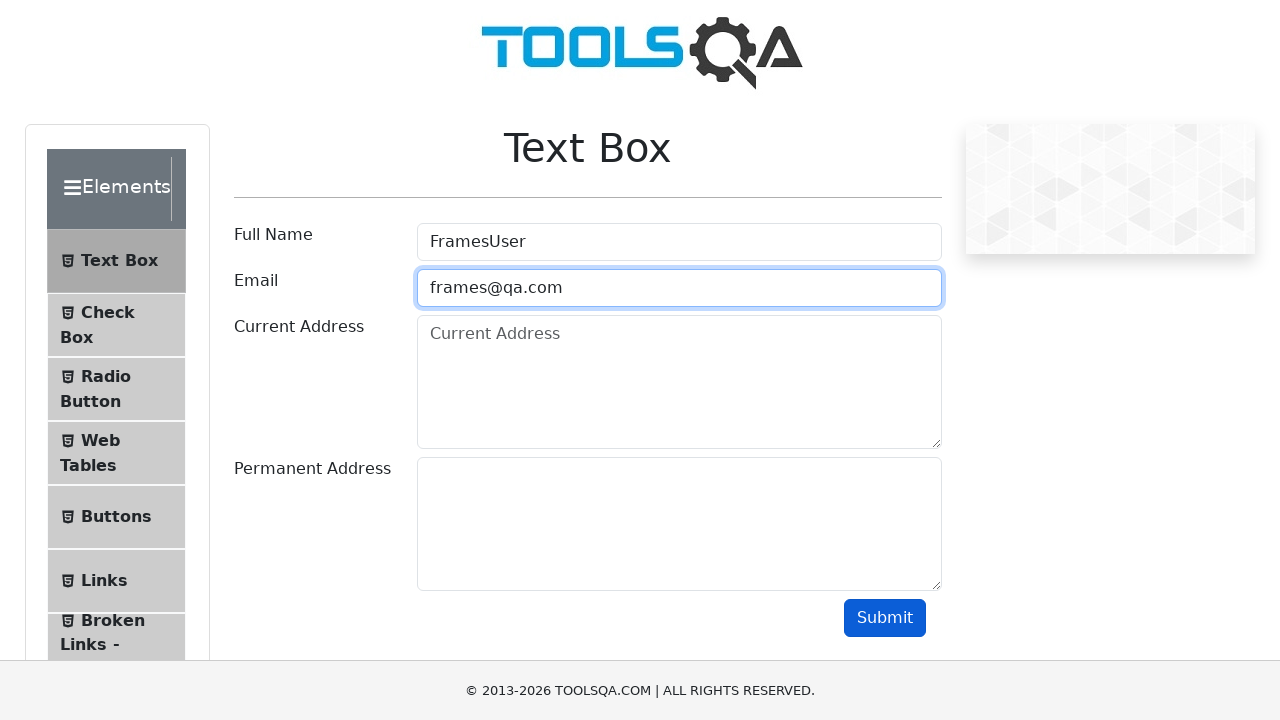